Tests text input functionality on Selenium web form by entering text and submitting the form

Starting URL: https://www.selenium.dev/selenium/web/web-form.html

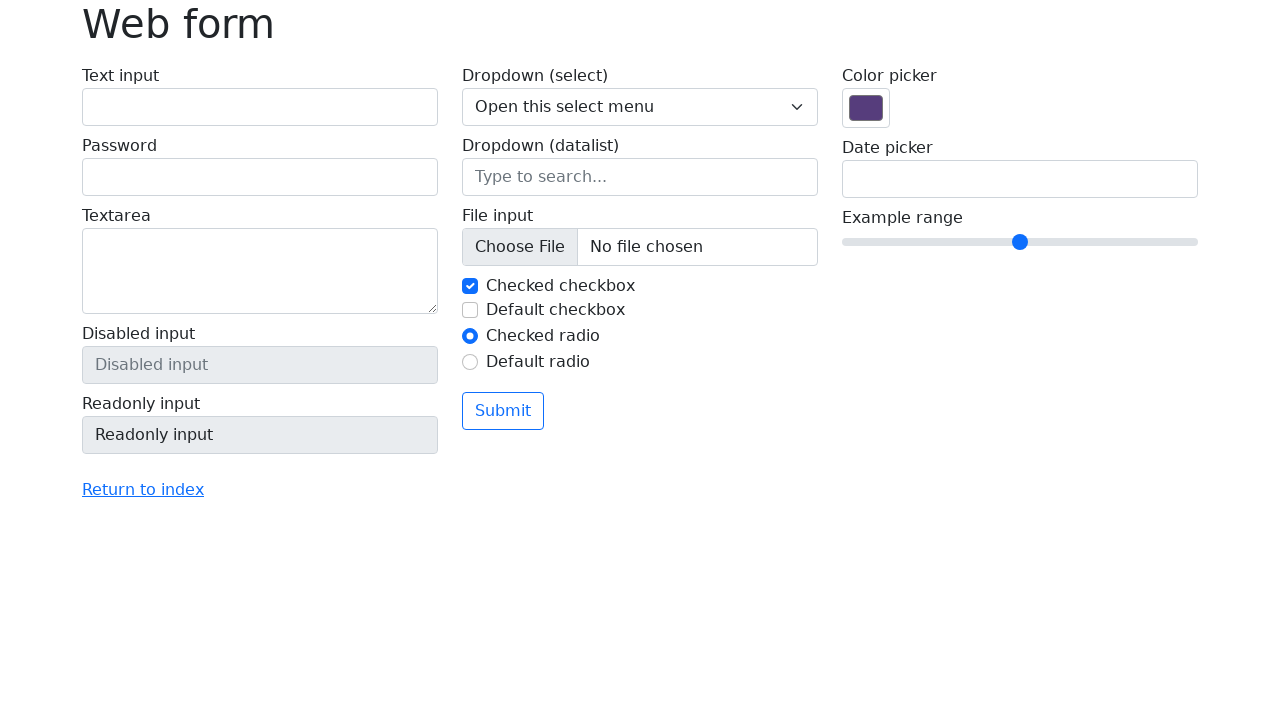

Clicked text input field at (260, 107) on #my-text-id
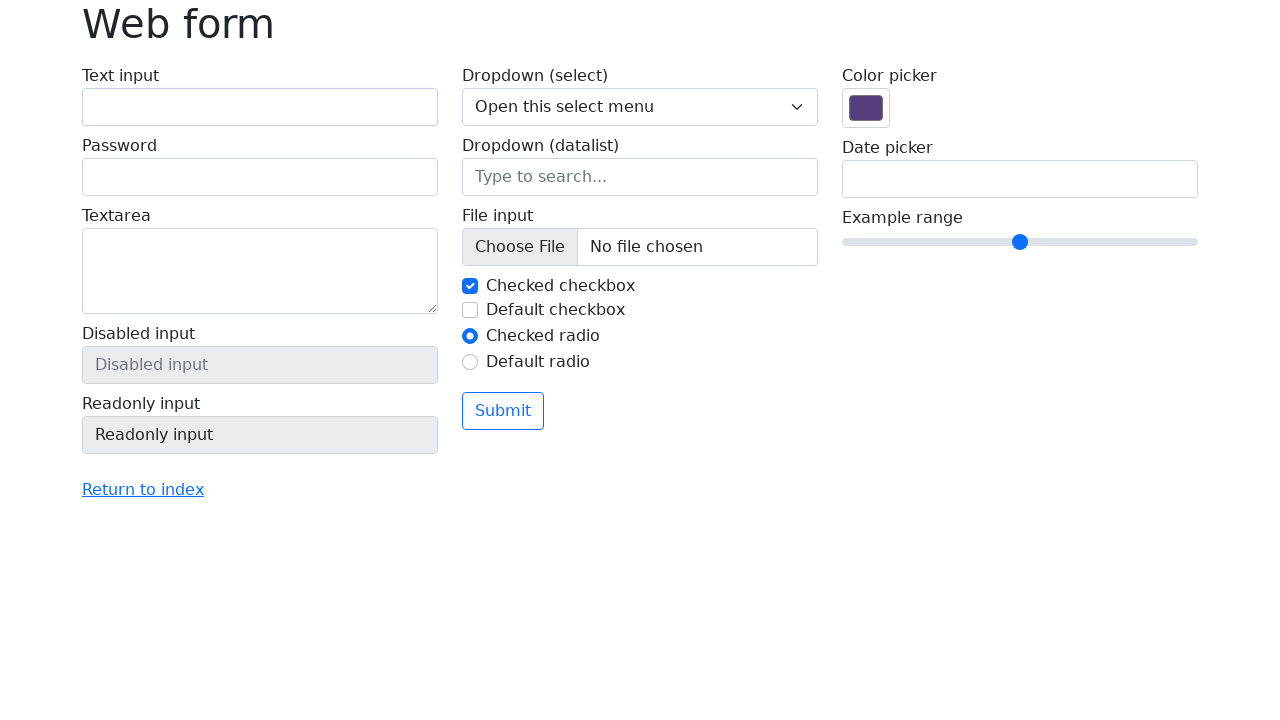

Filled text input with 'Selenium' on #my-text-id
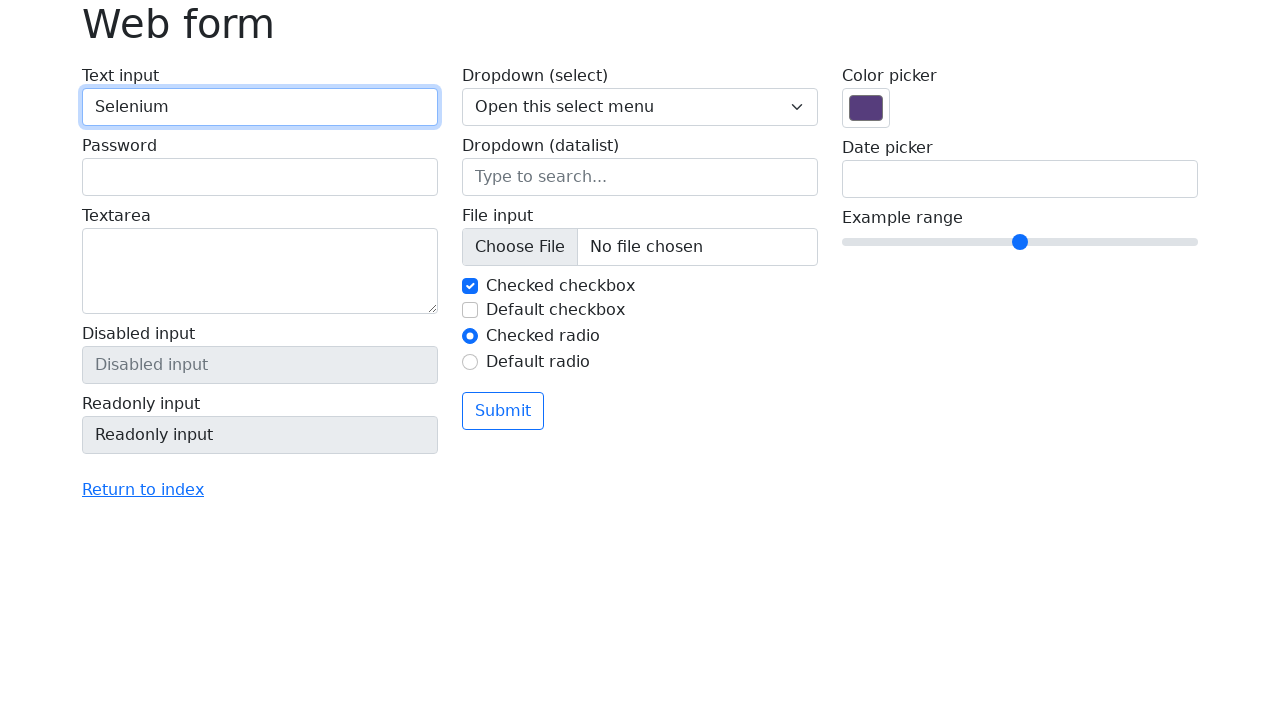

Clicked submit button to submit form at (503, 411) on button[type='submit']
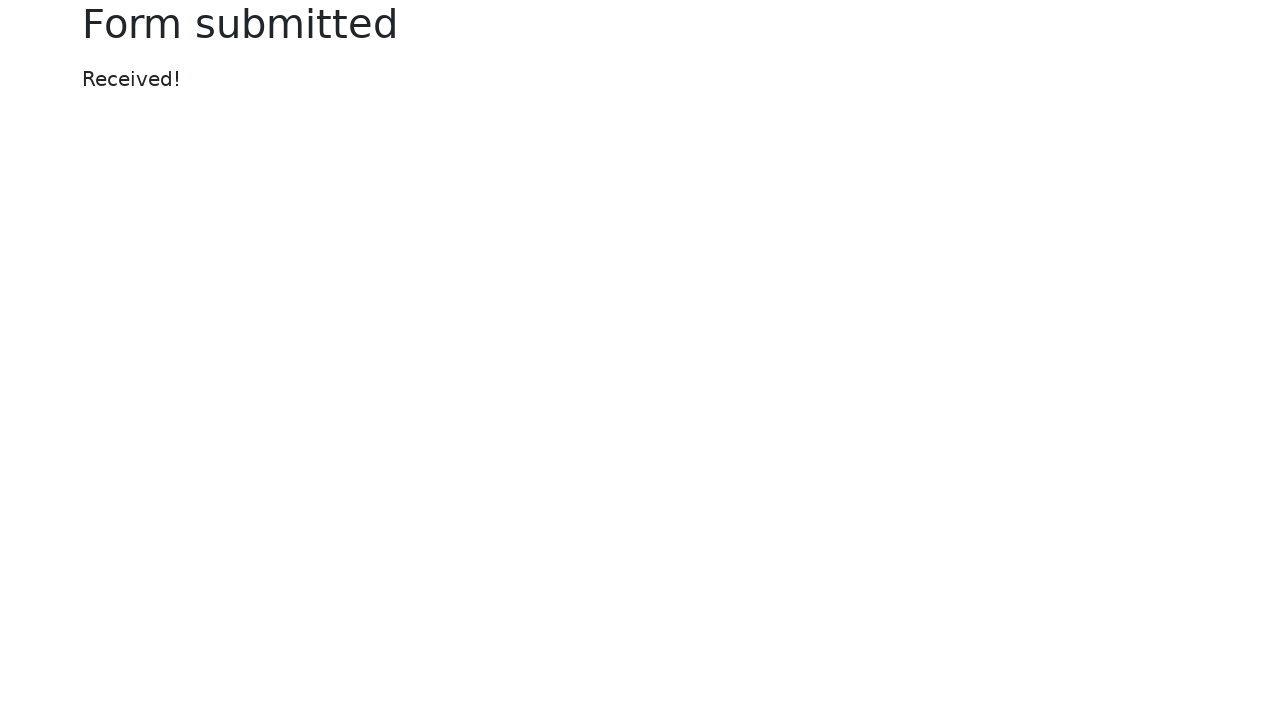

Success message element loaded
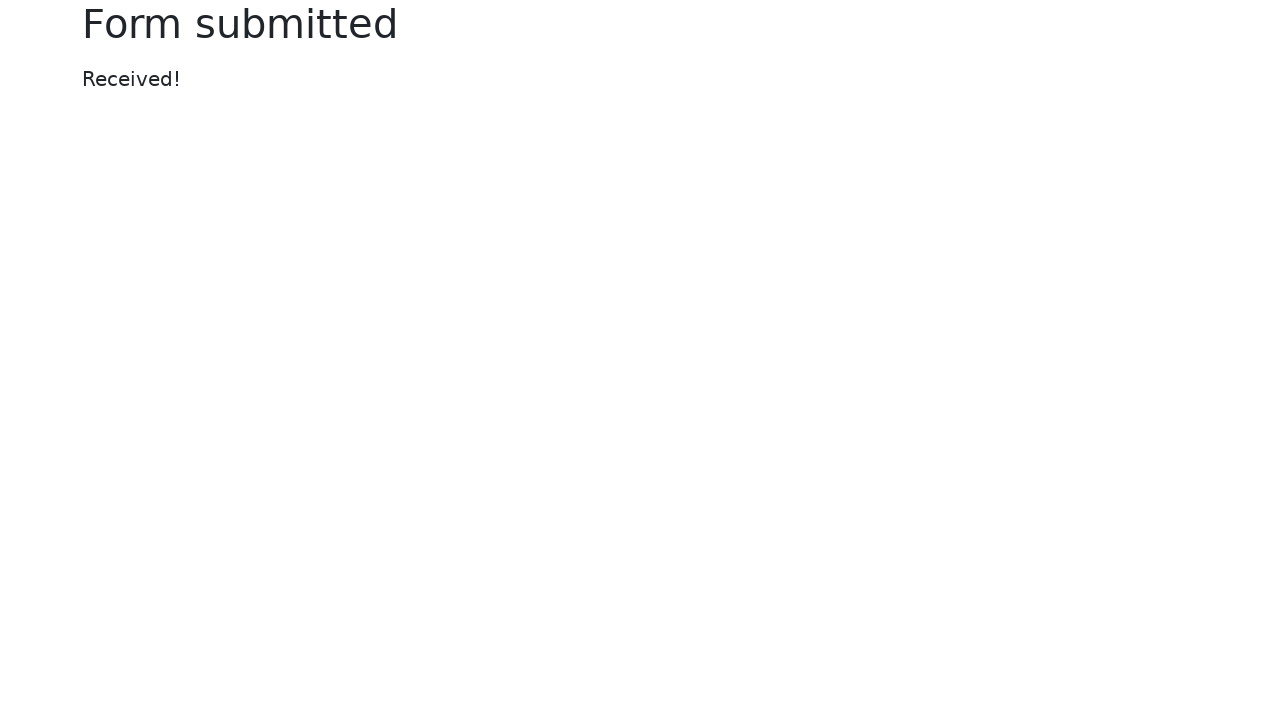

Retrieved success message text content
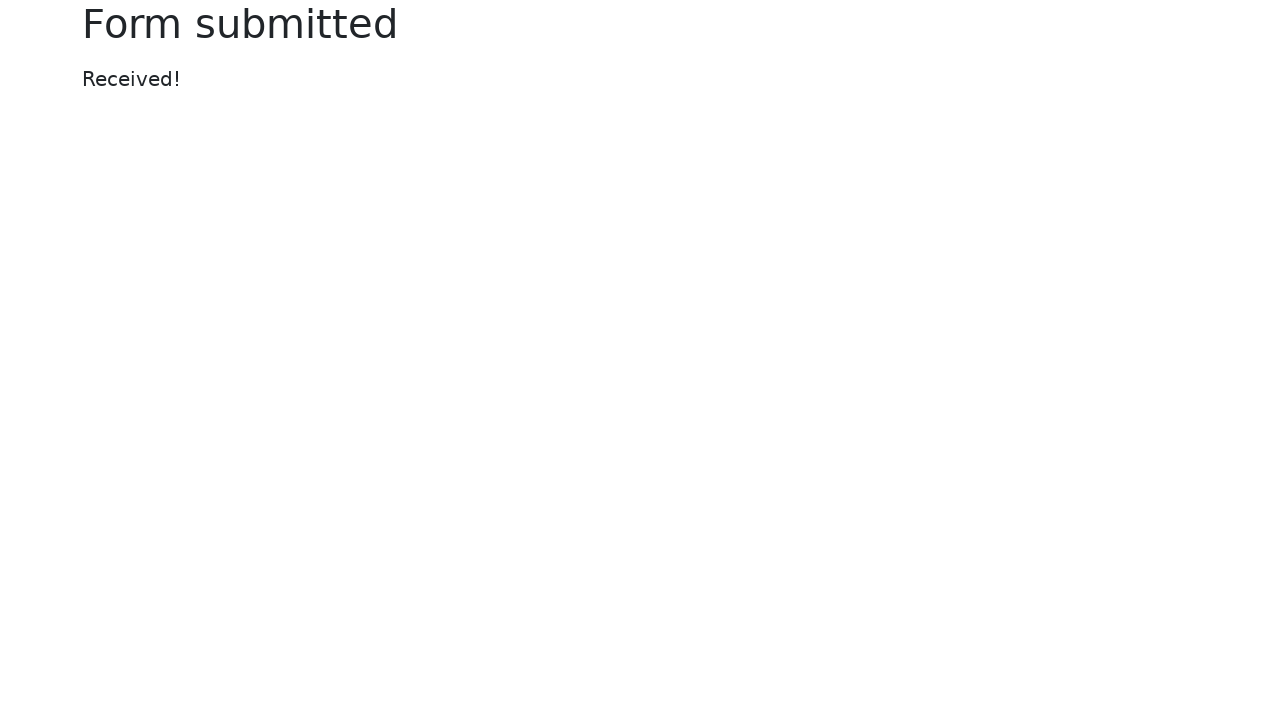

Verified success message equals 'Received!'
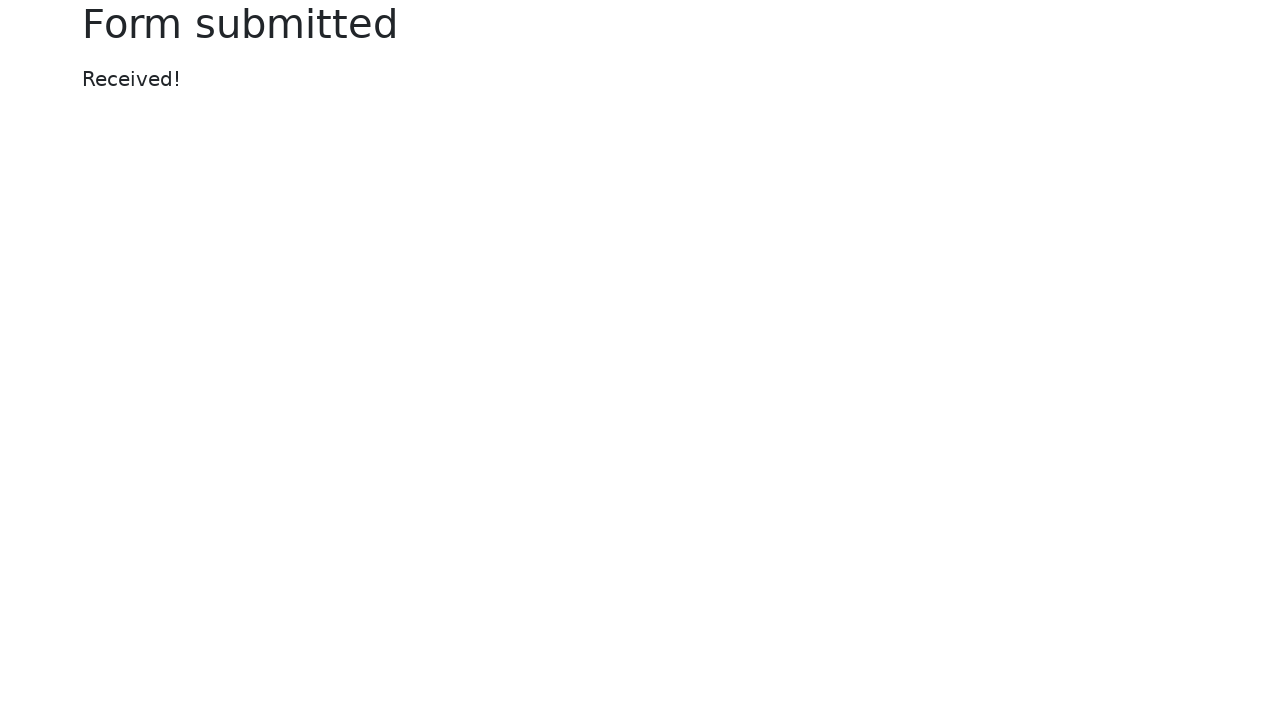

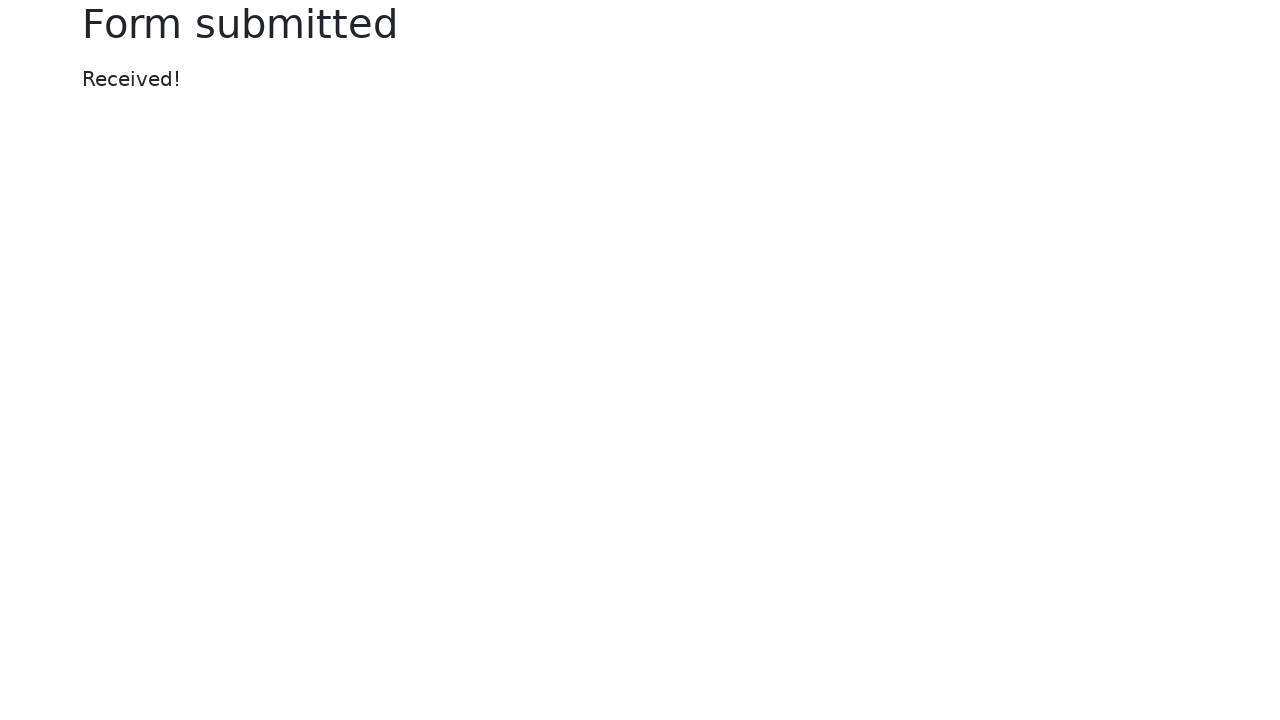